Tests interaction with a data grid/table on the automation practice page by locating the product table and verifying its structure (rows and columns are present).

Starting URL: https://www.rahulshettyacademy.com/AutomationPractice/

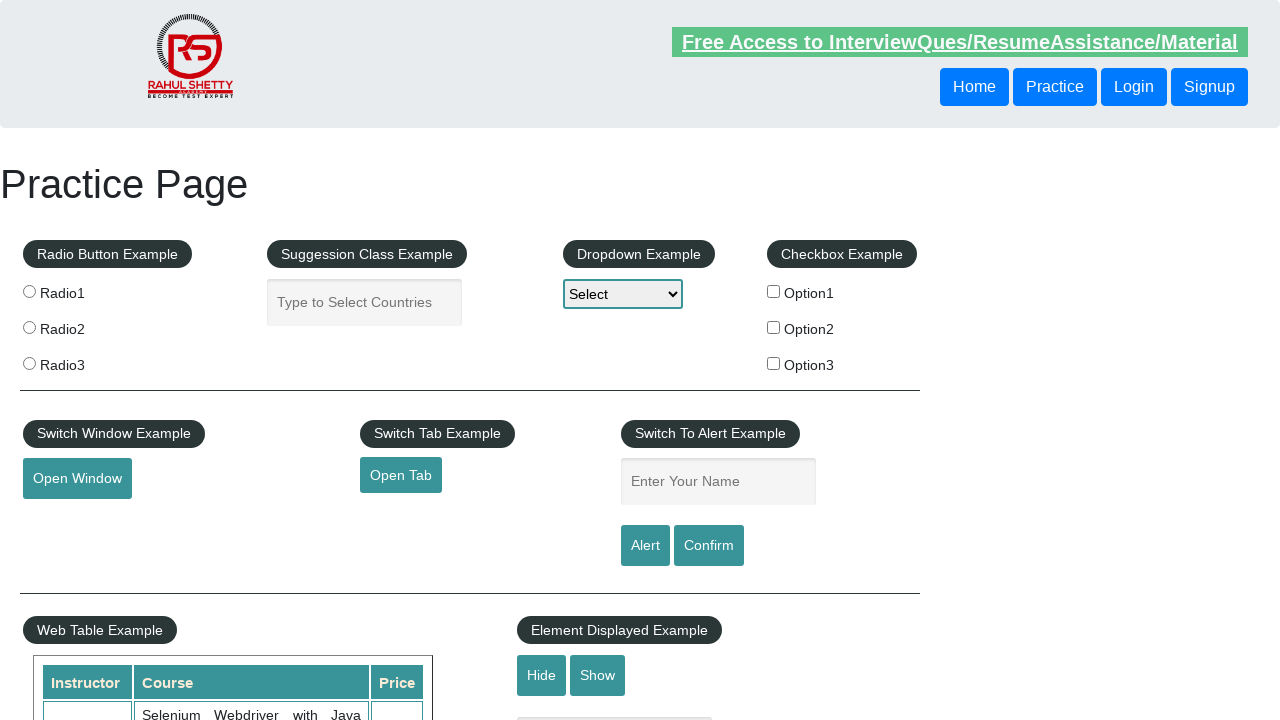

Product table element loaded
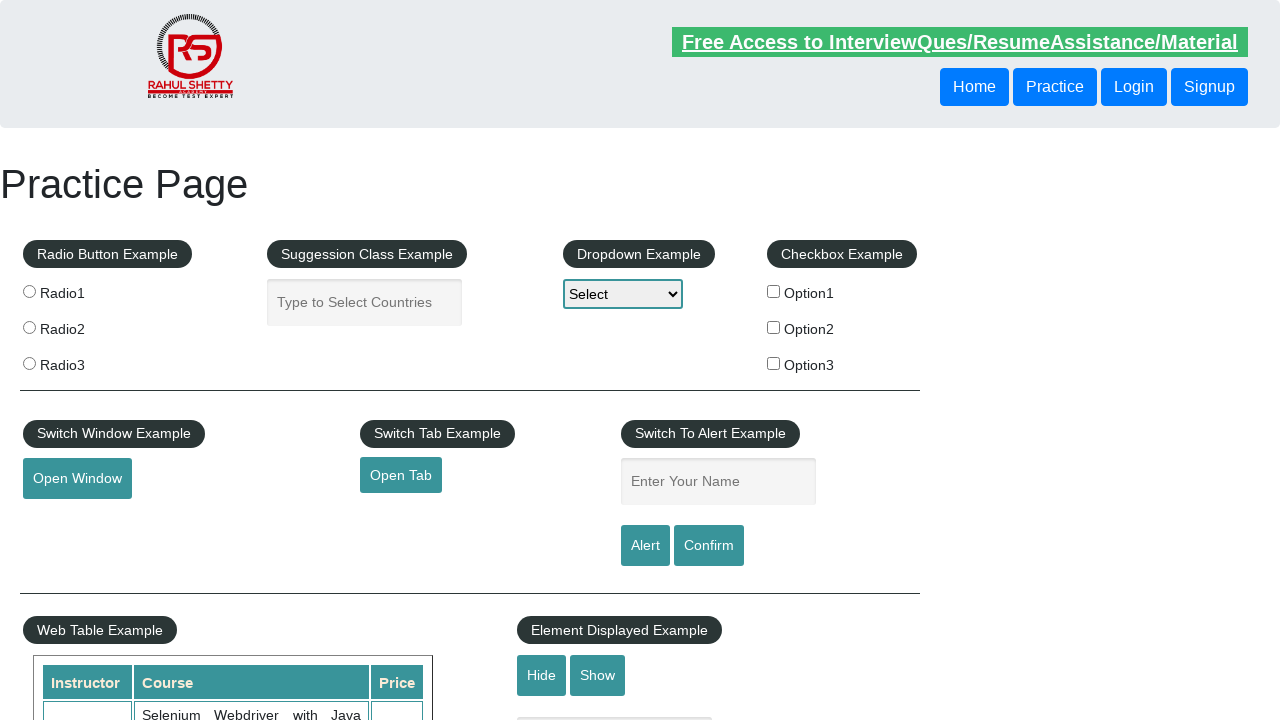

Table rows loaded in product table
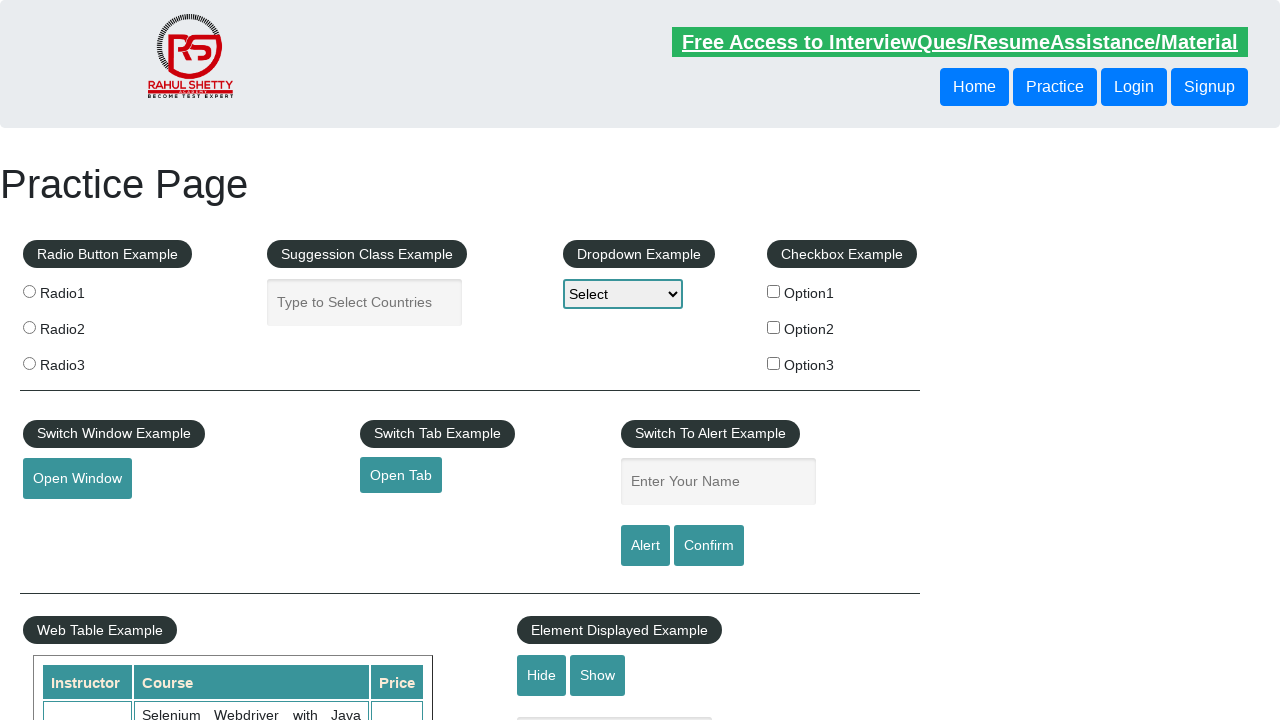

Table headers verified in product table
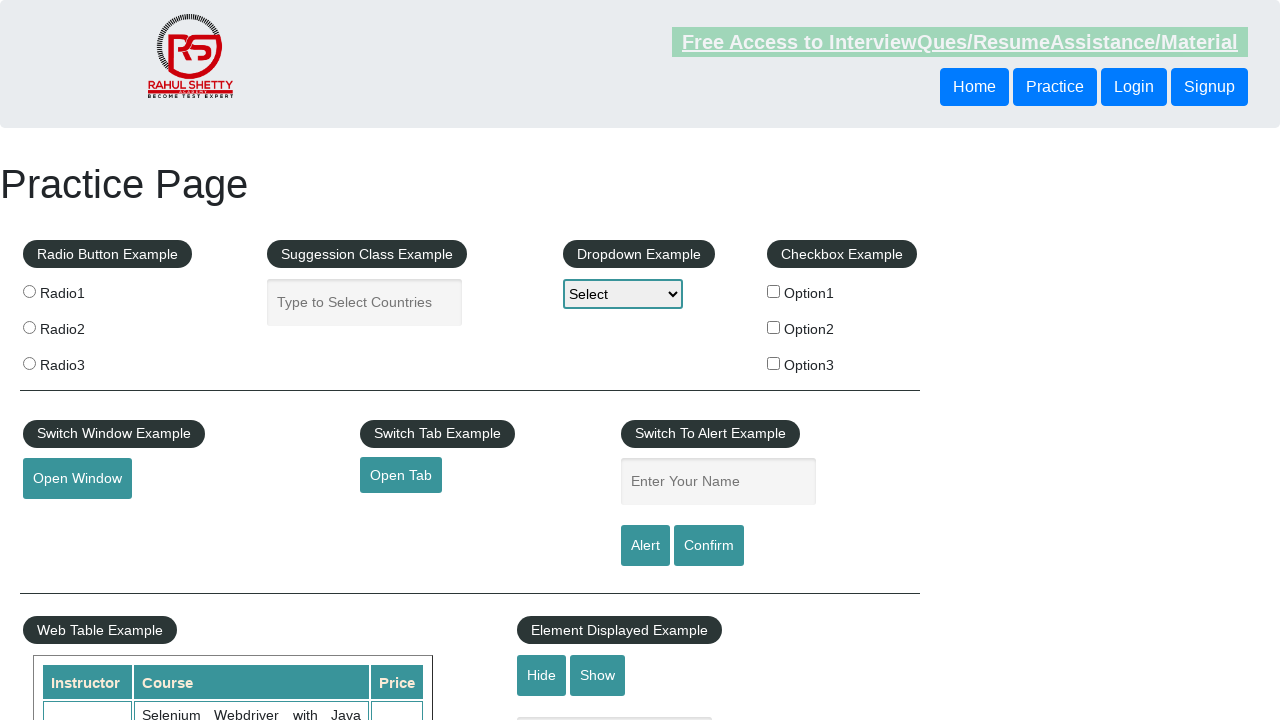

Third row data cells verified in product table
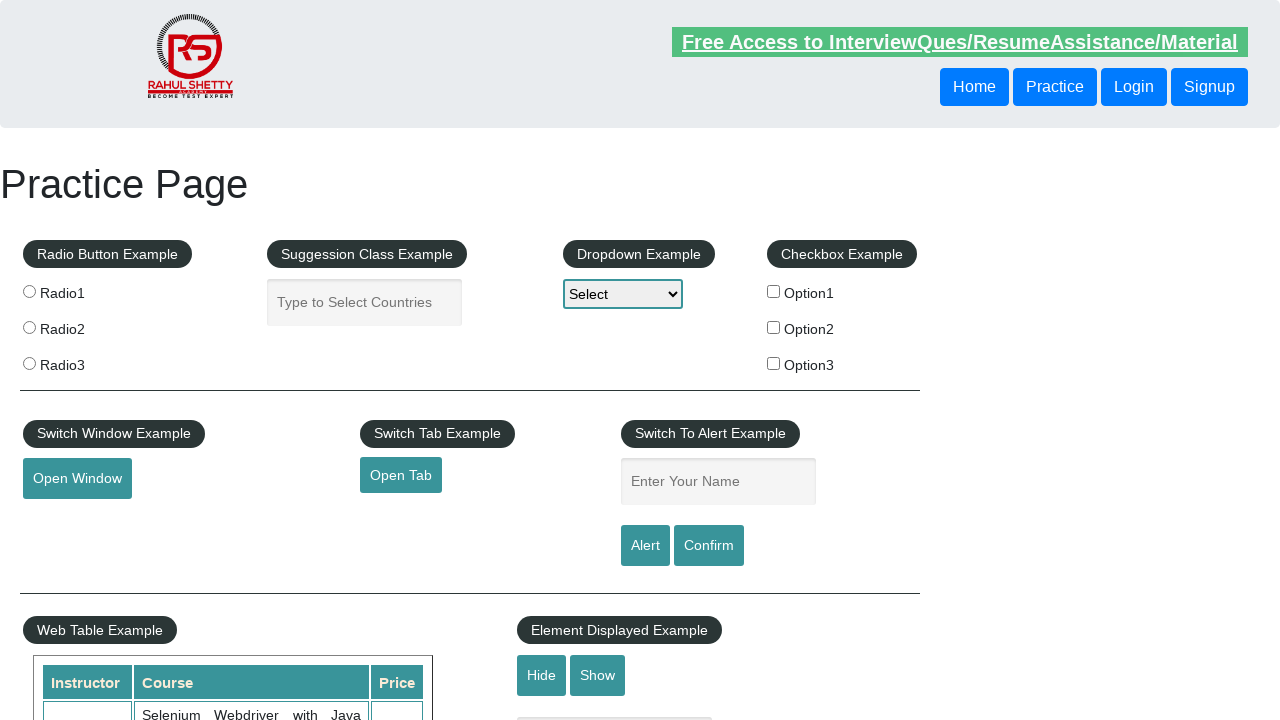

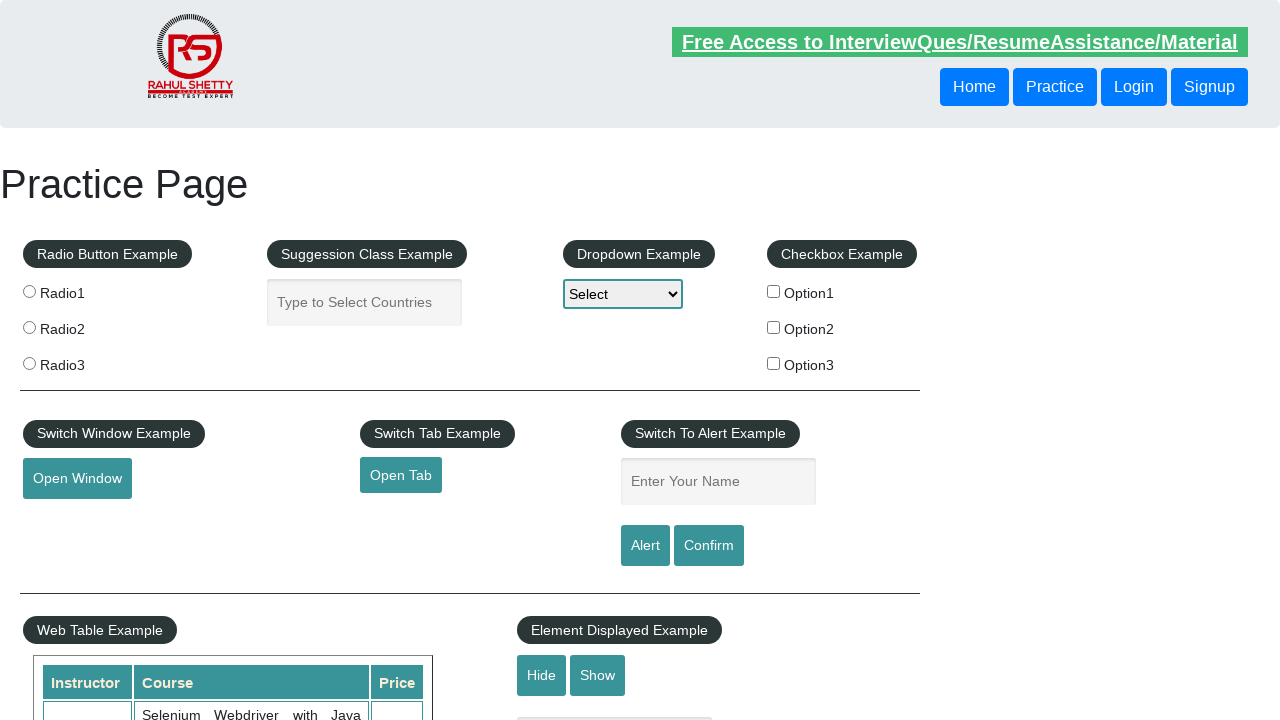